Tests that edits are saved when the edit field loses focus (blur event)

Starting URL: https://demo.playwright.dev/todomvc

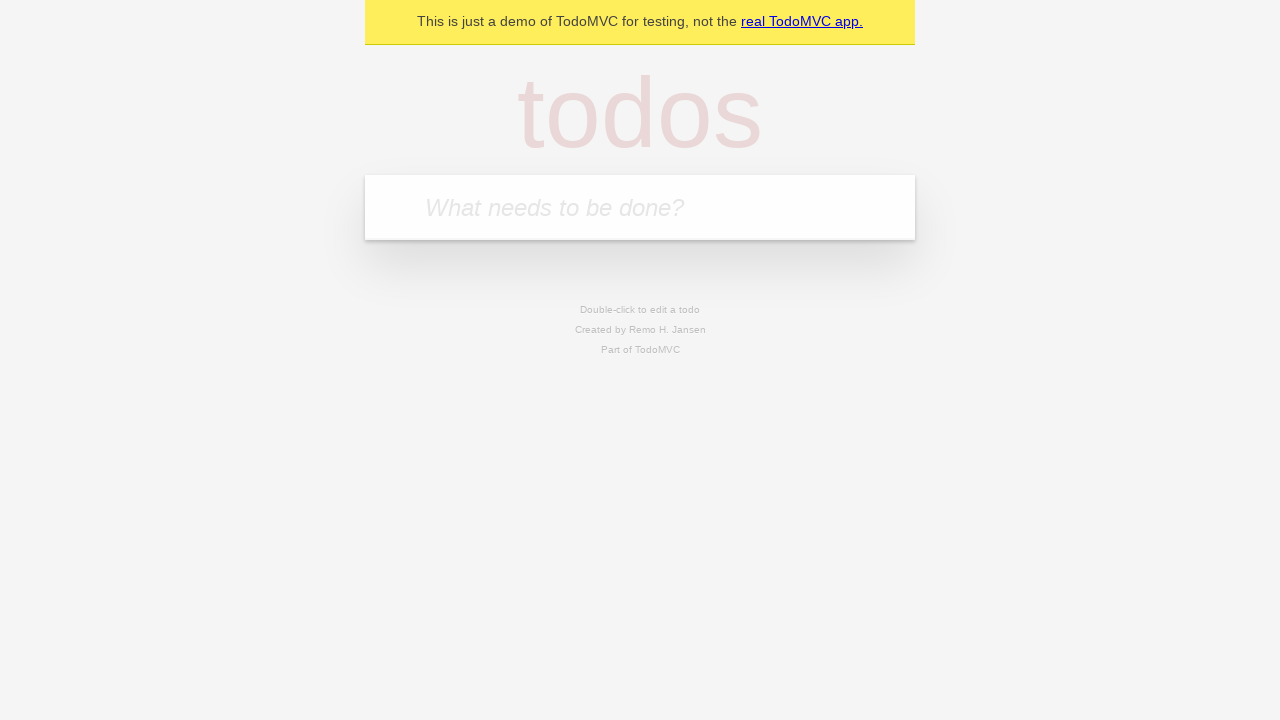

Filled first todo input with 'buy some cheese' on internal:attr=[placeholder="What needs to be done?"i]
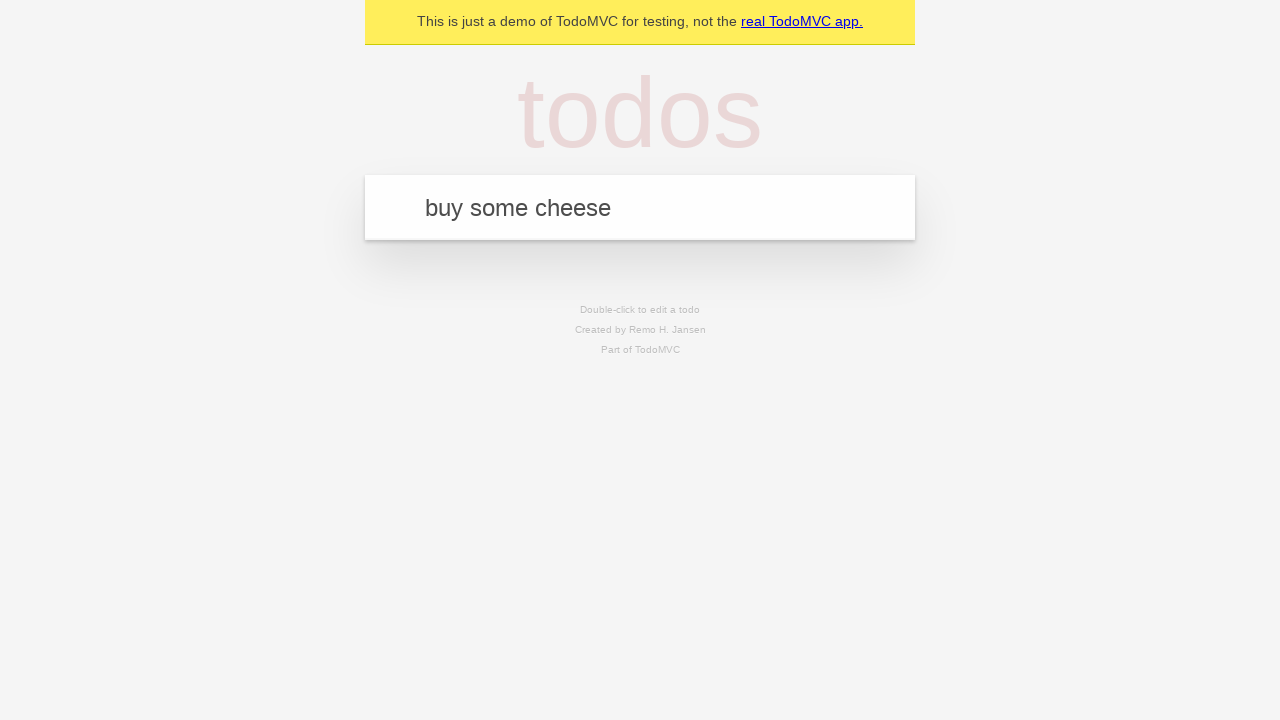

Pressed Enter to create first todo on internal:attr=[placeholder="What needs to be done?"i]
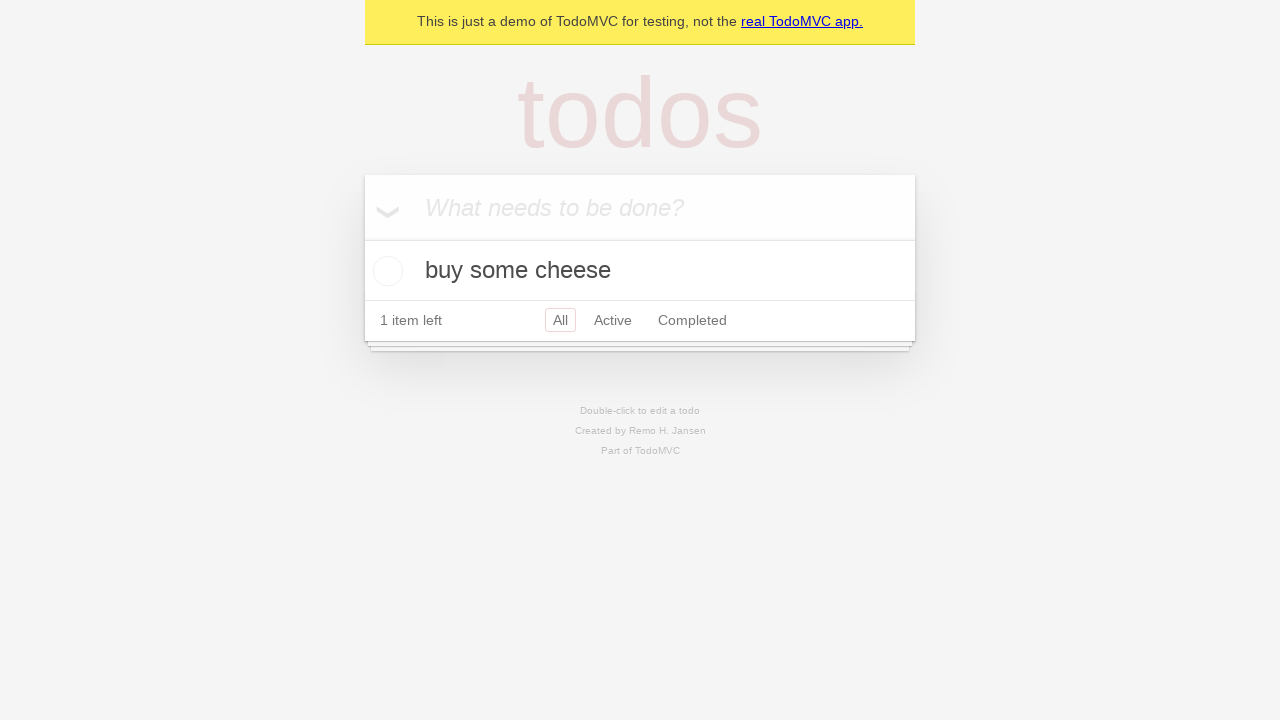

Filled second todo input with 'feed the cat' on internal:attr=[placeholder="What needs to be done?"i]
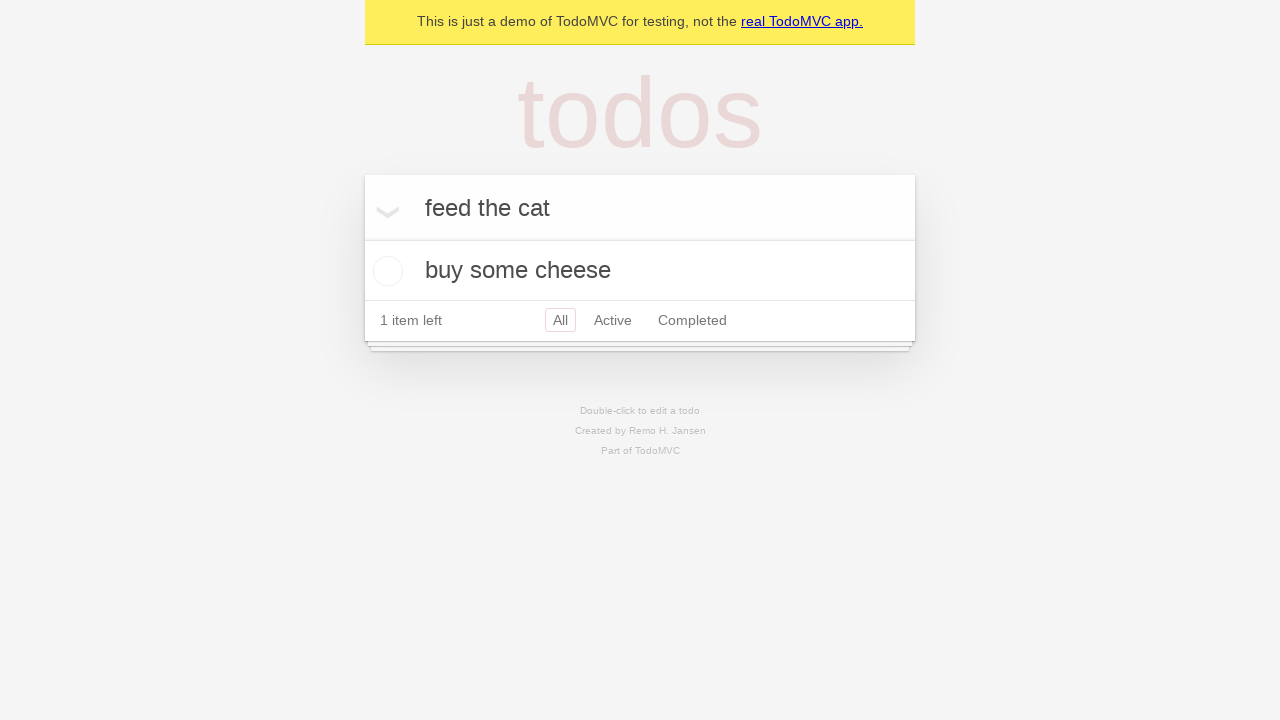

Pressed Enter to create second todo on internal:attr=[placeholder="What needs to be done?"i]
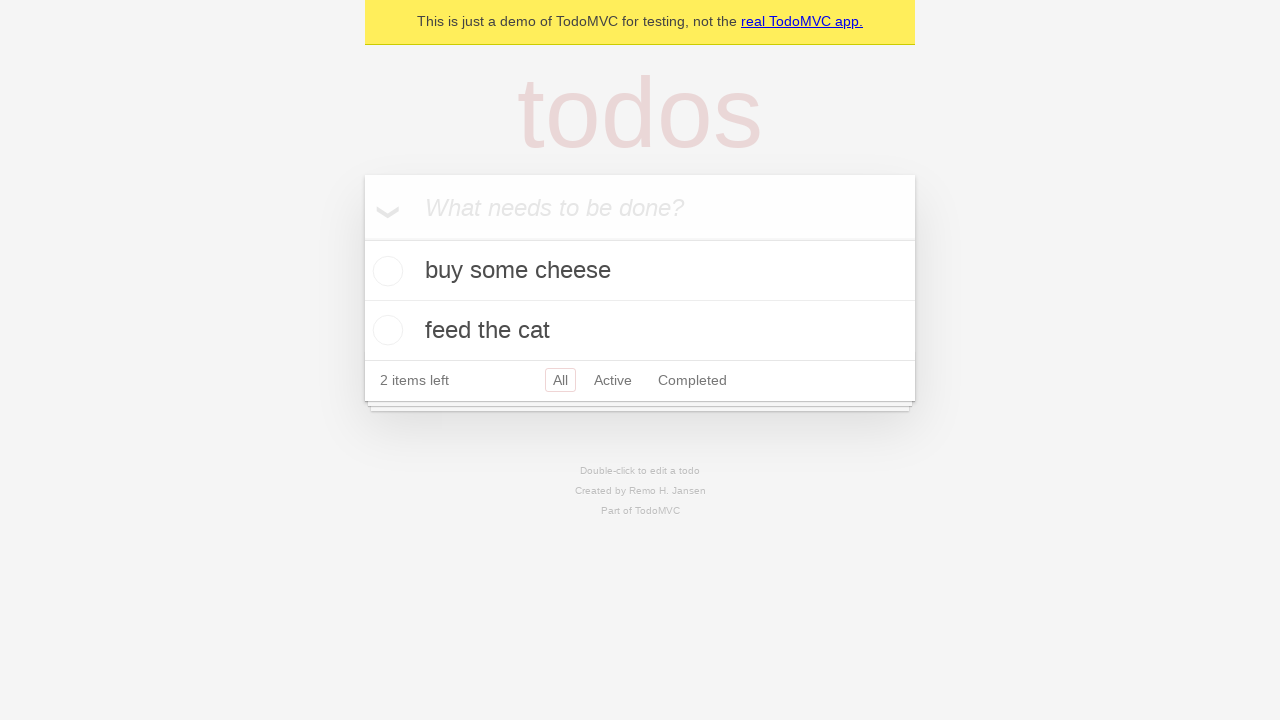

Filled third todo input with 'book a doctors appointment' on internal:attr=[placeholder="What needs to be done?"i]
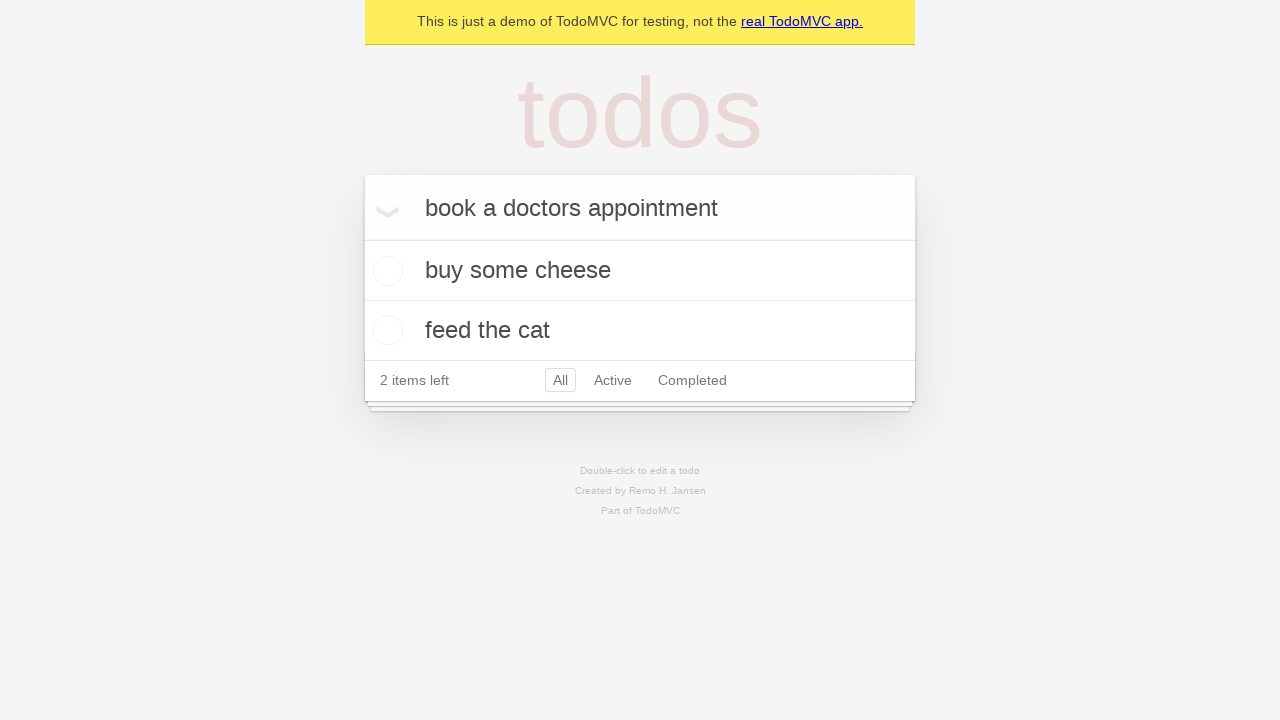

Pressed Enter to create third todo on internal:attr=[placeholder="What needs to be done?"i]
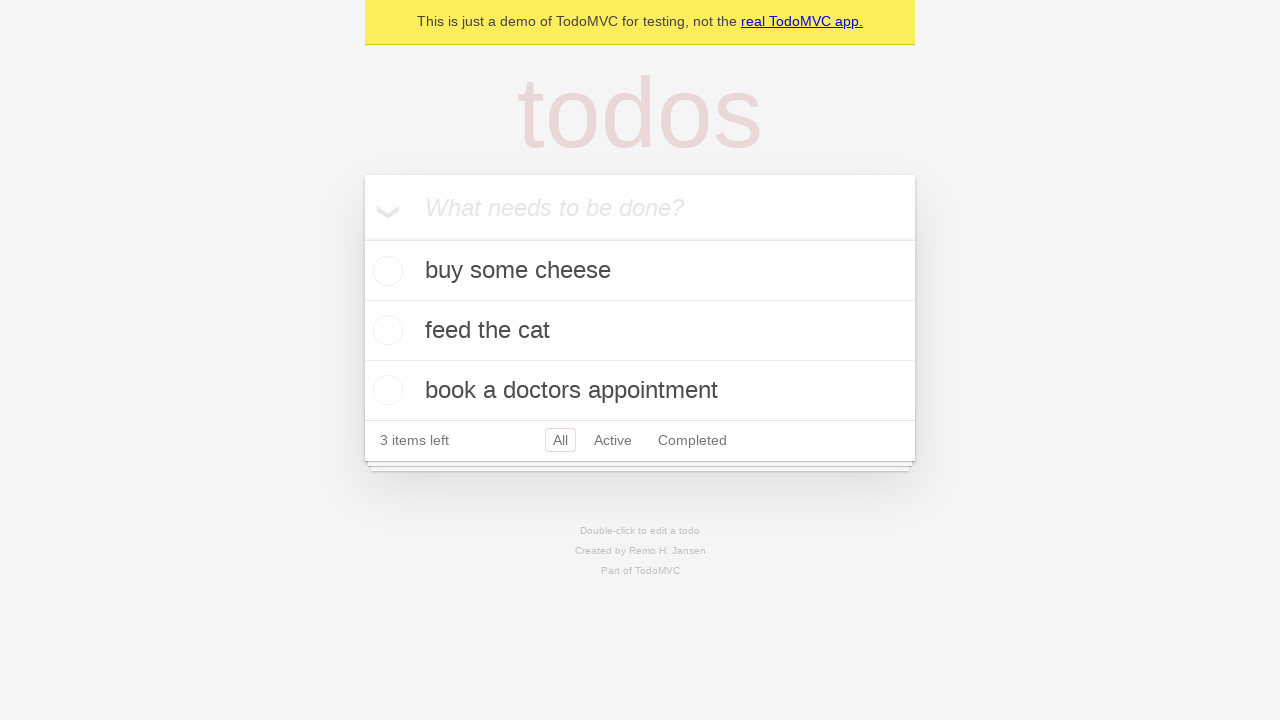

Waited for third todo item to load
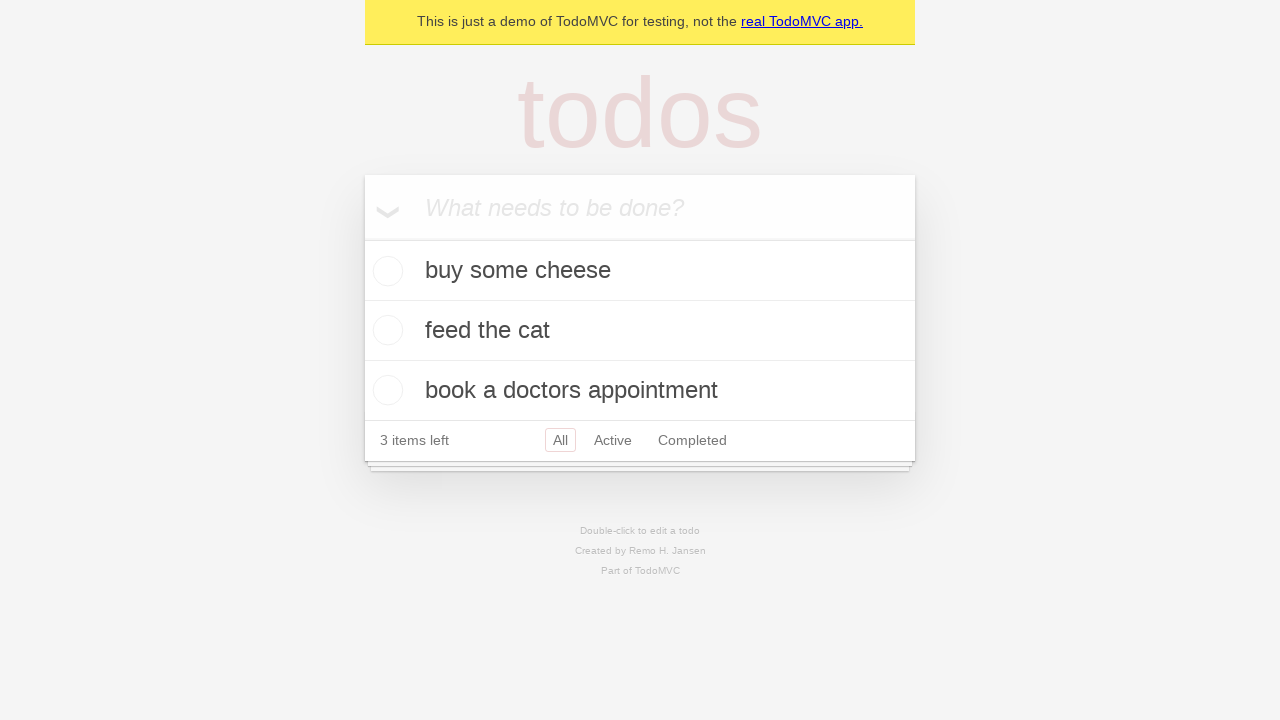

Double-clicked second todo item to enter edit mode at (640, 331) on [data-testid='todo-item'] >> nth=1
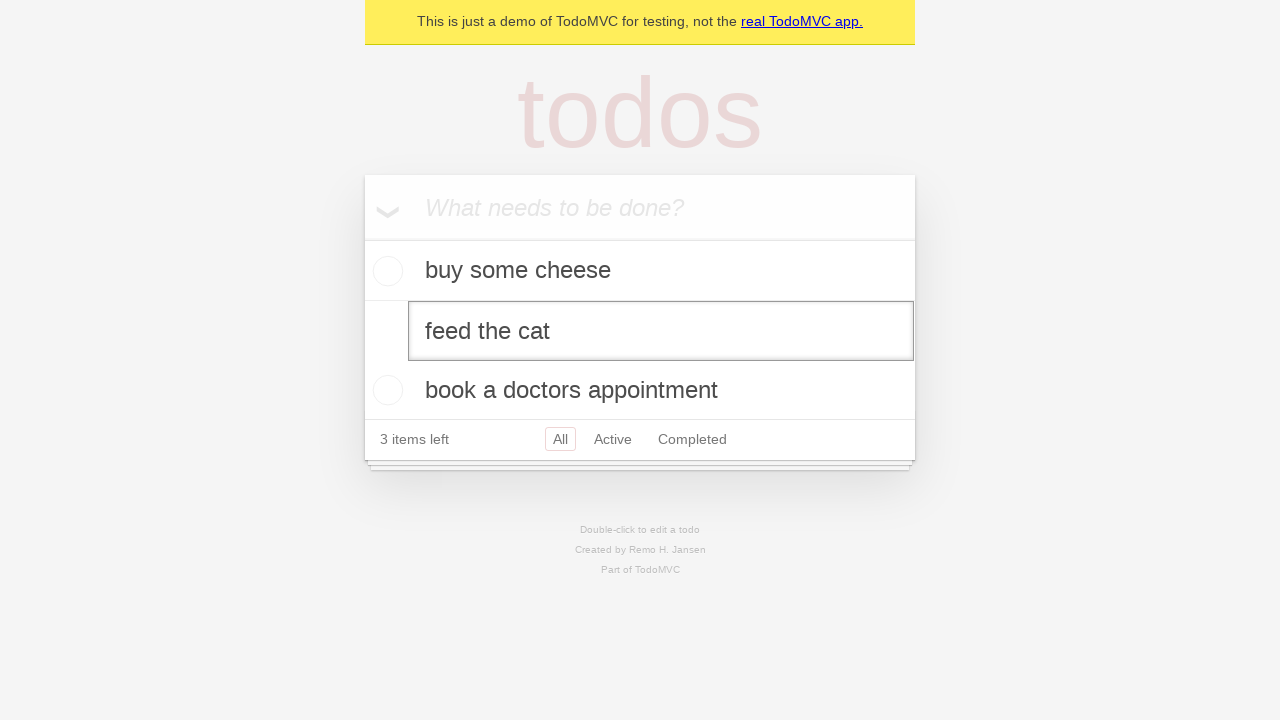

Filled edit field with new text 'buy some sausages' on [data-testid='todo-item'] >> nth=1 >> internal:role=textbox[name="Edit"i]
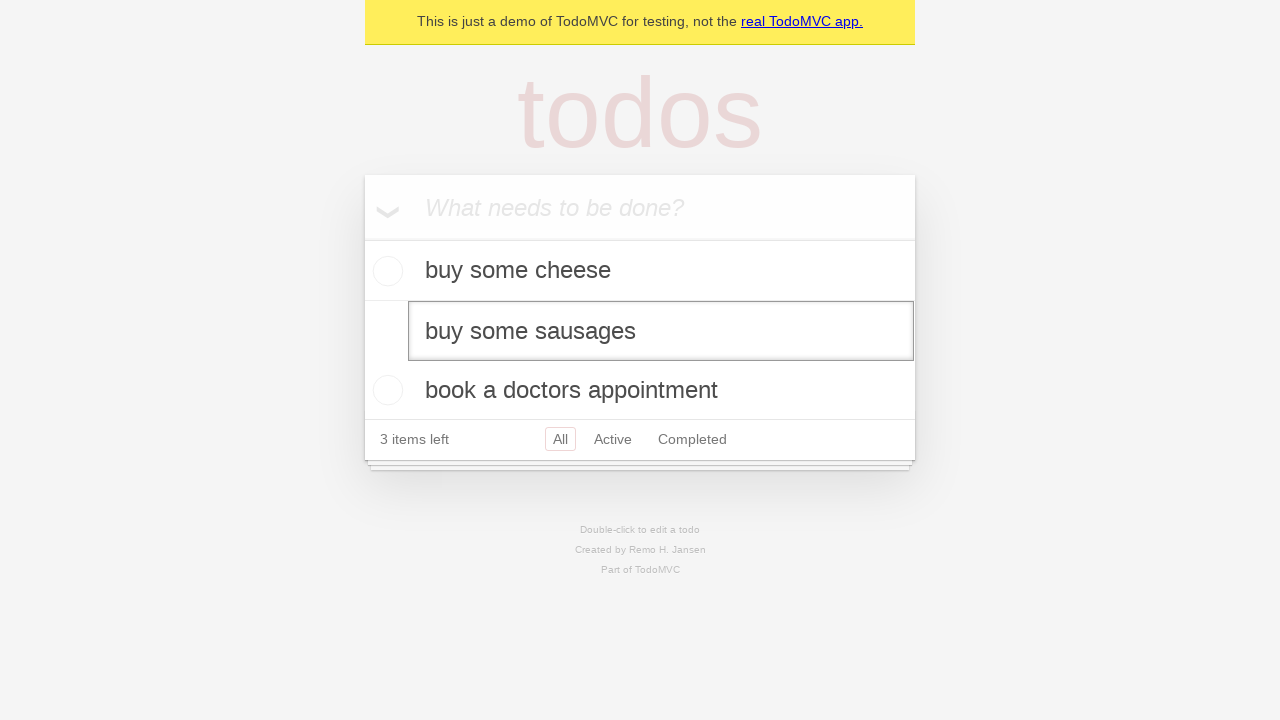

Dispatched blur event to save the edit
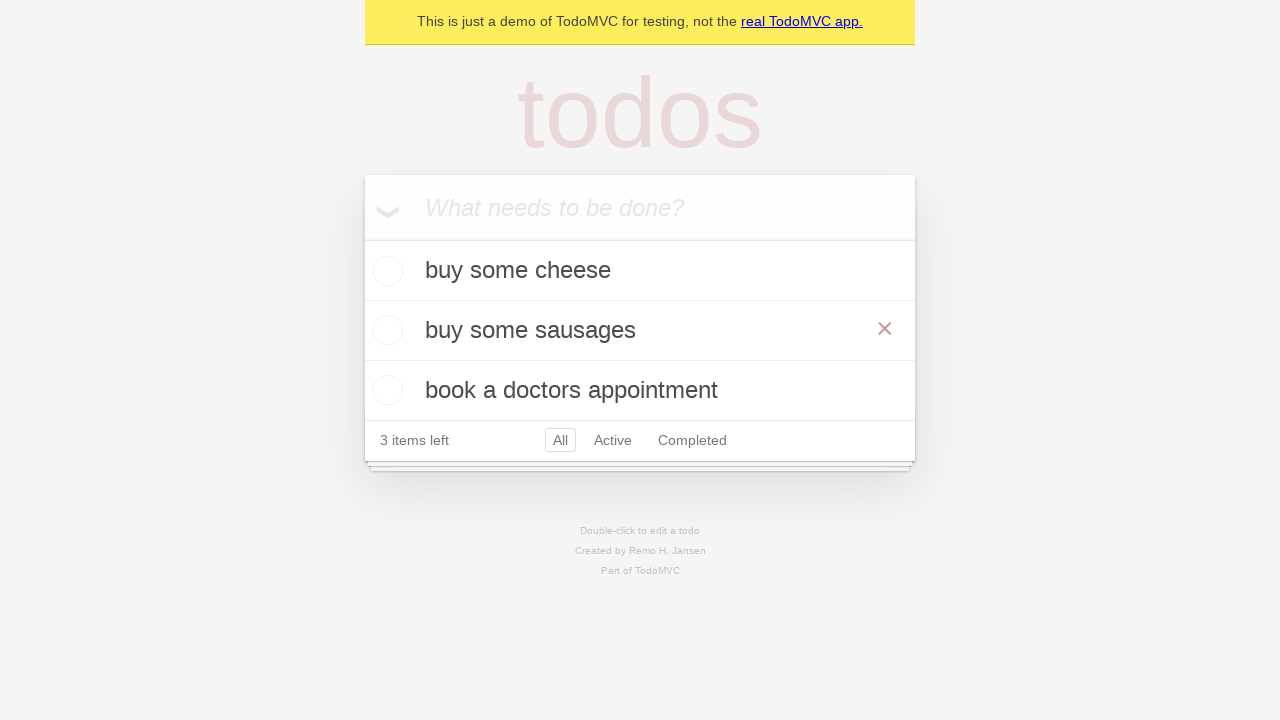

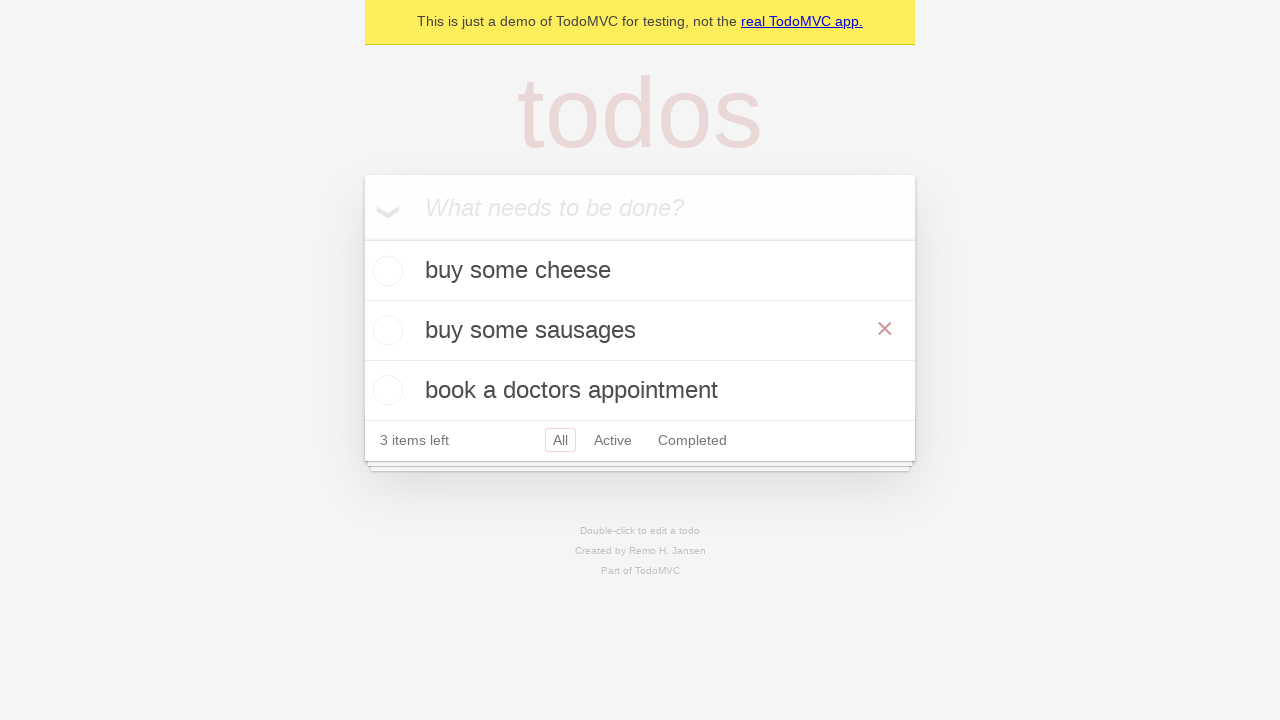